Tests filtering to display only completed items

Starting URL: https://demo.playwright.dev/todomvc

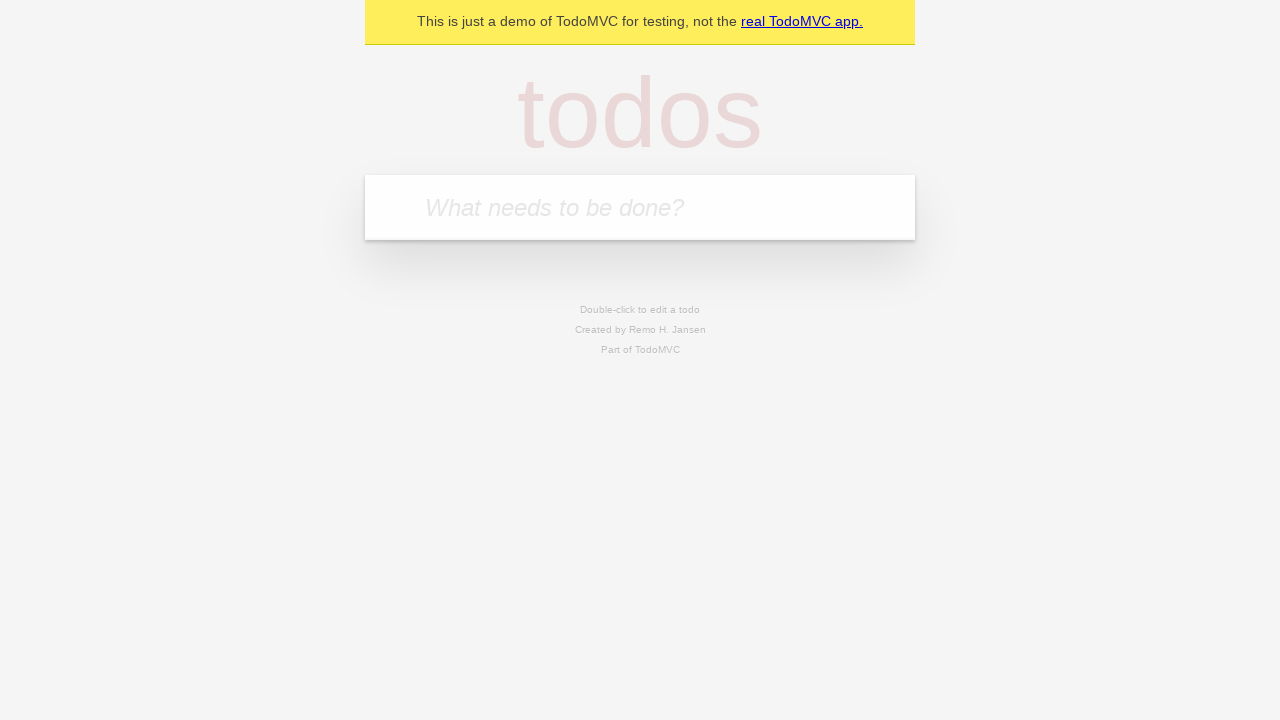

Filled new todo input with 'buy some cheese' on .new-todo
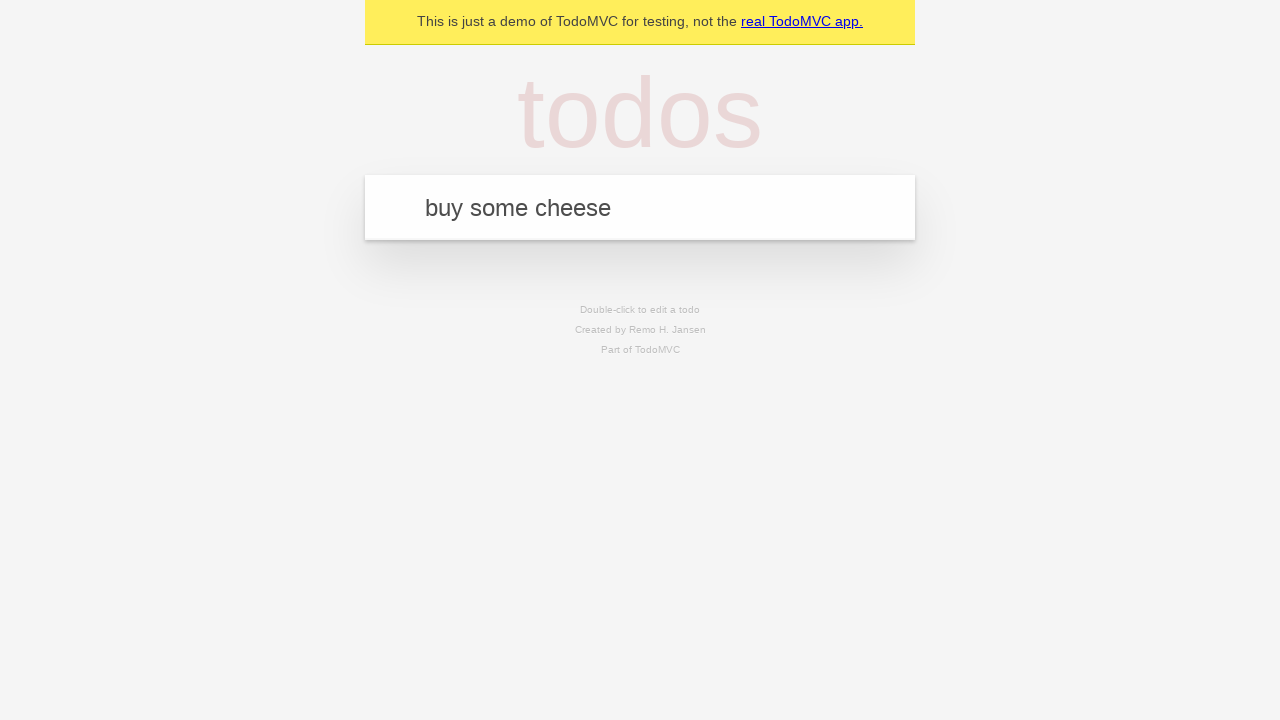

Pressed Enter to add first todo 'buy some cheese' on .new-todo
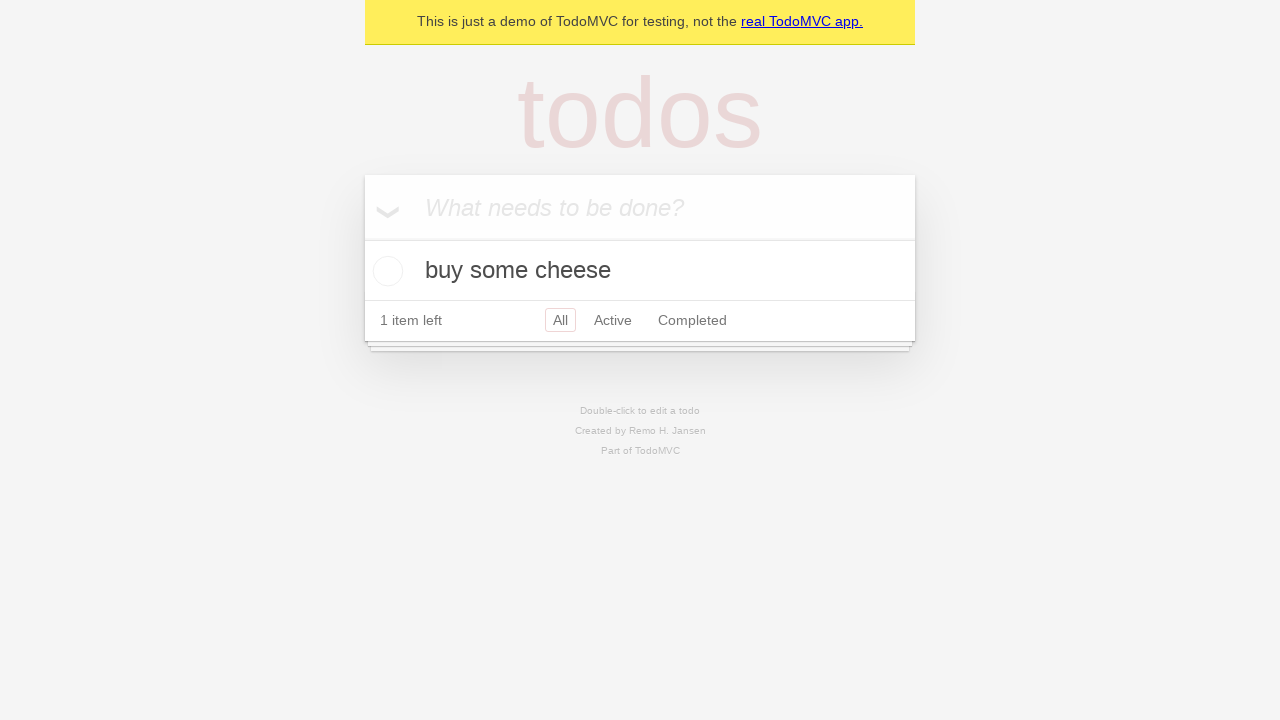

Filled new todo input with 'feed the cat' on .new-todo
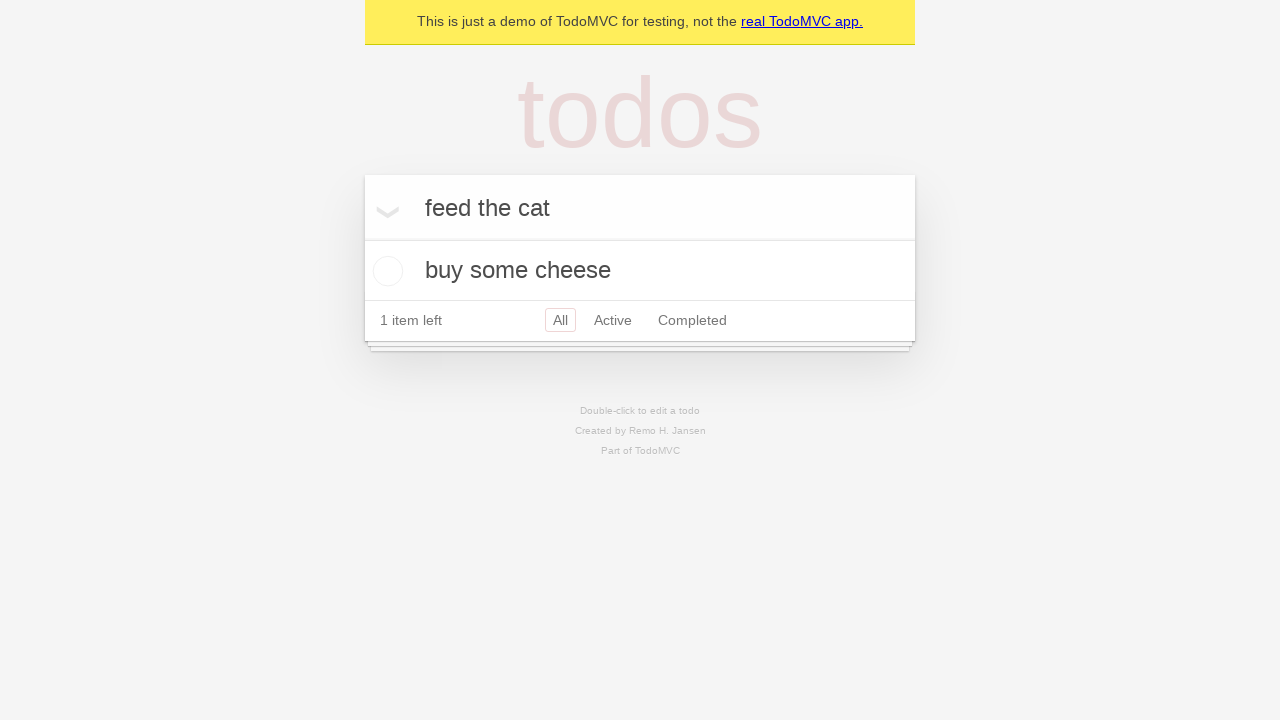

Pressed Enter to add second todo 'feed the cat' on .new-todo
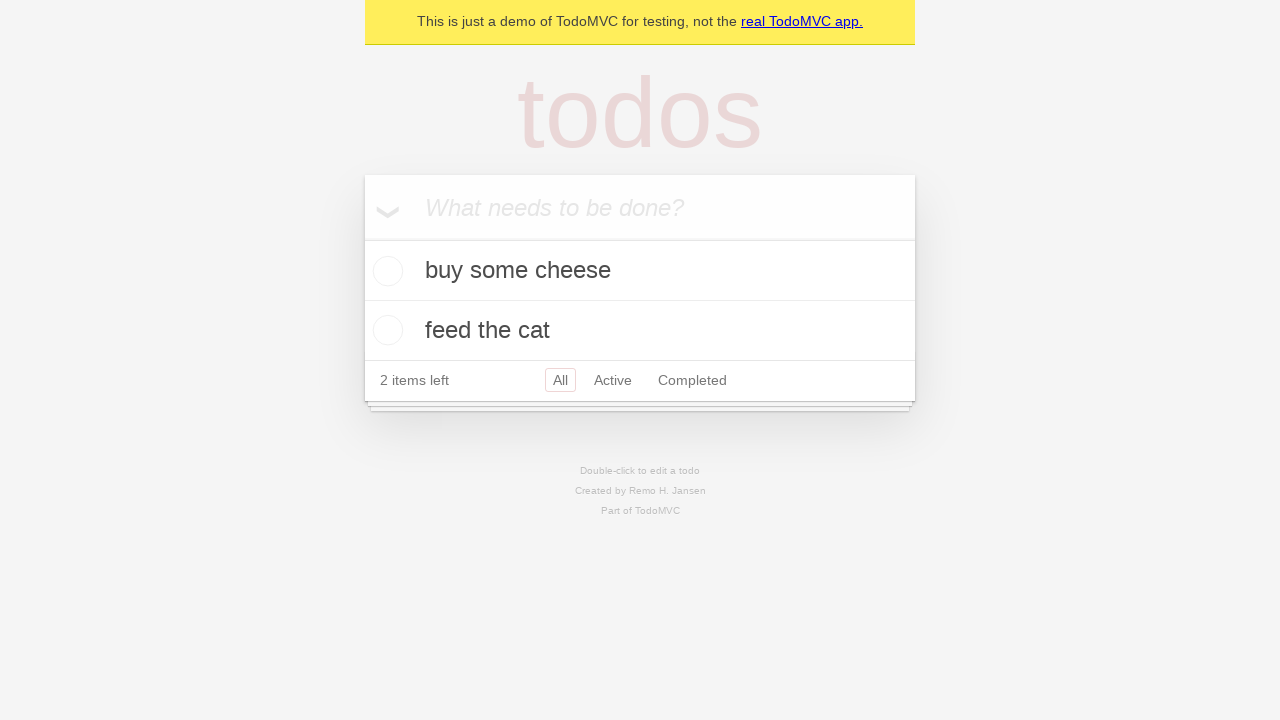

Filled new todo input with 'book a doctors appointment' on .new-todo
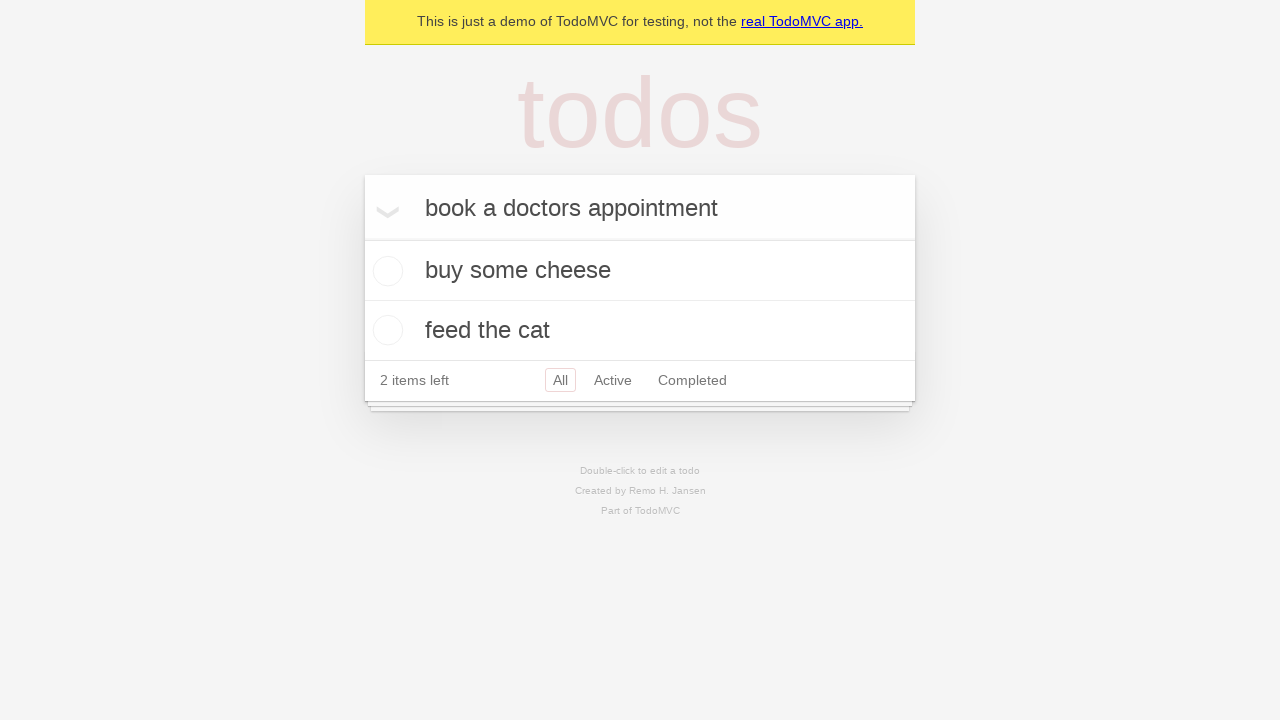

Pressed Enter to add third todo 'book a doctors appointment' on .new-todo
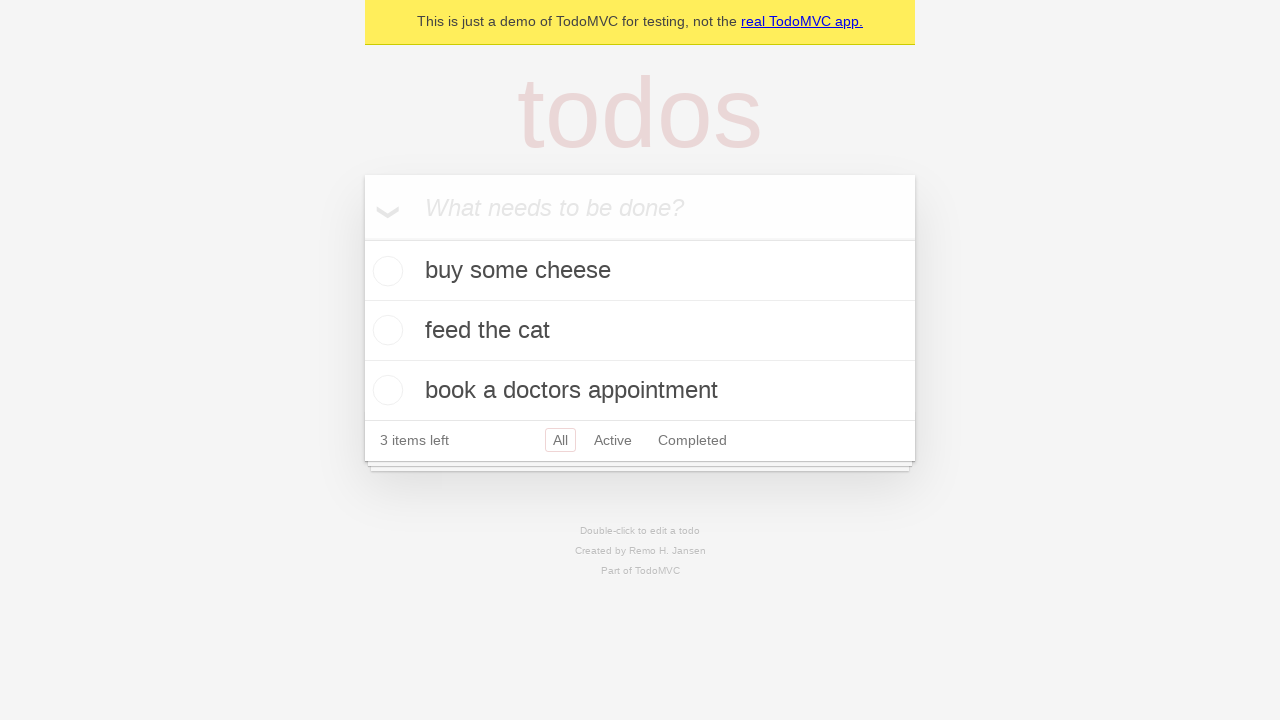

Checked the second todo item to mark it as completed at (385, 330) on .todo-list li .toggle >> nth=1
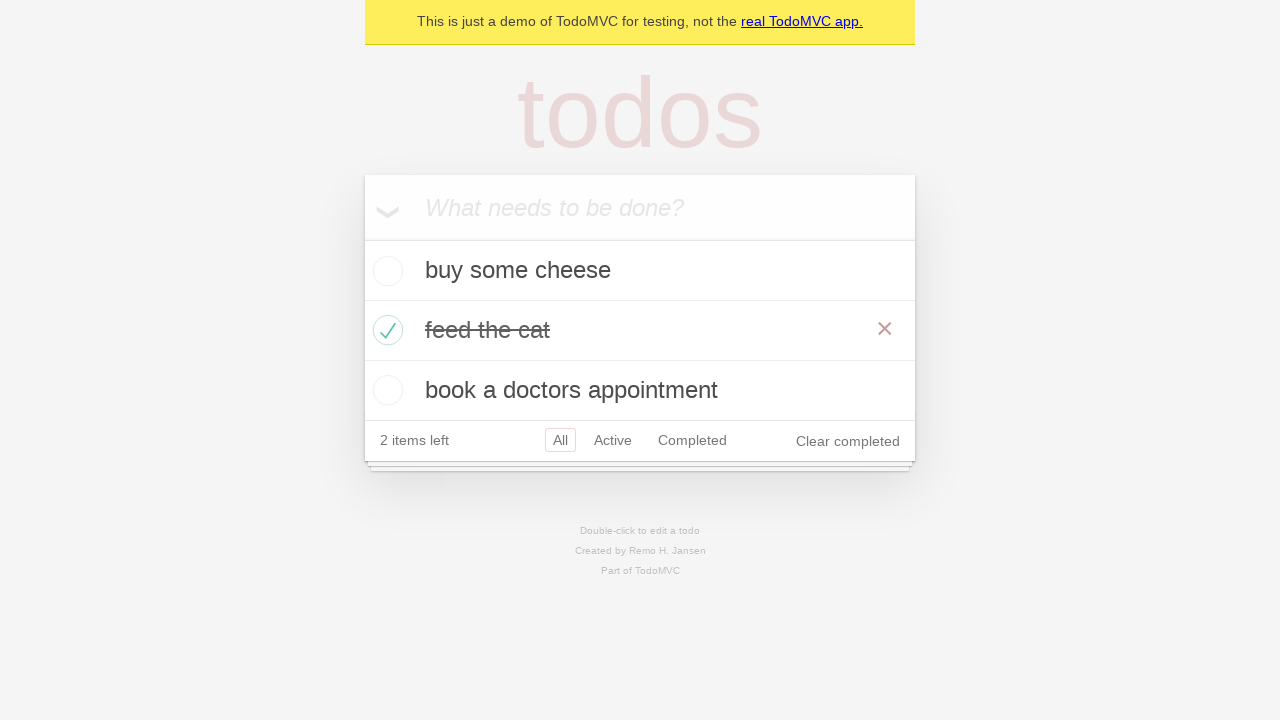

Clicked the 'Completed' filter to display only completed items at (692, 440) on .filters >> text=Completed
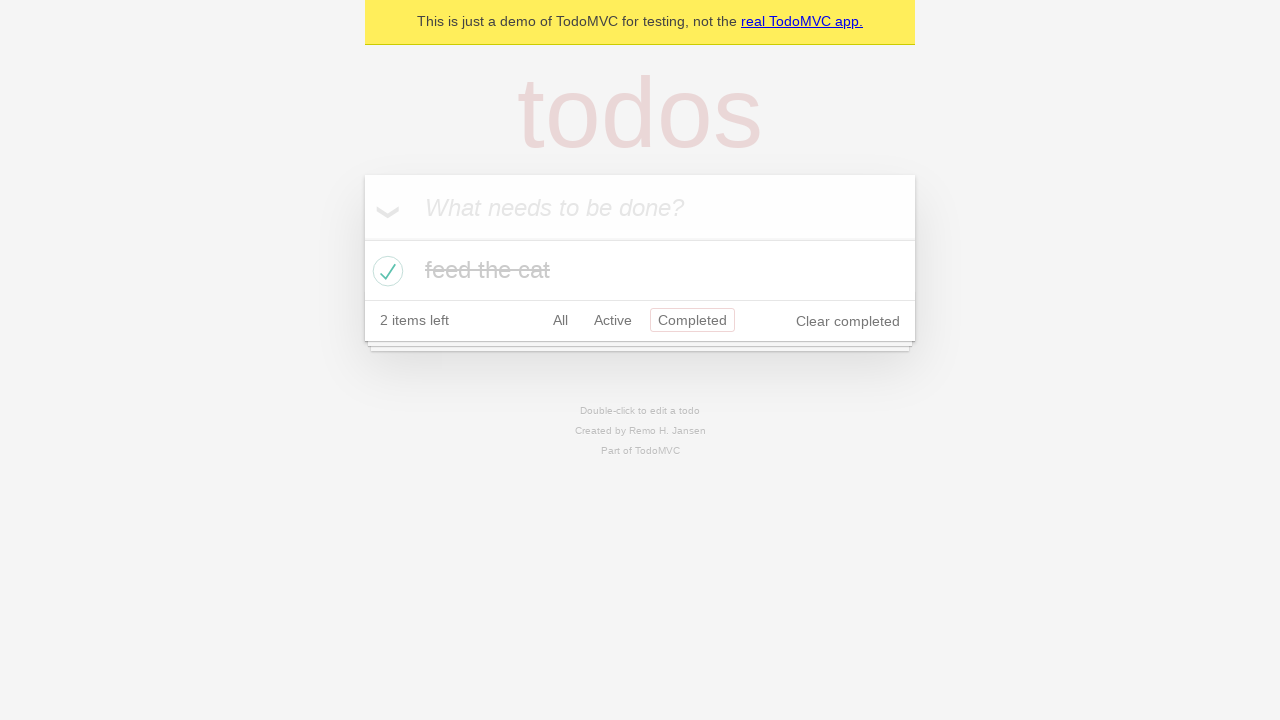

Waited for filtered todo list to load showing completed items
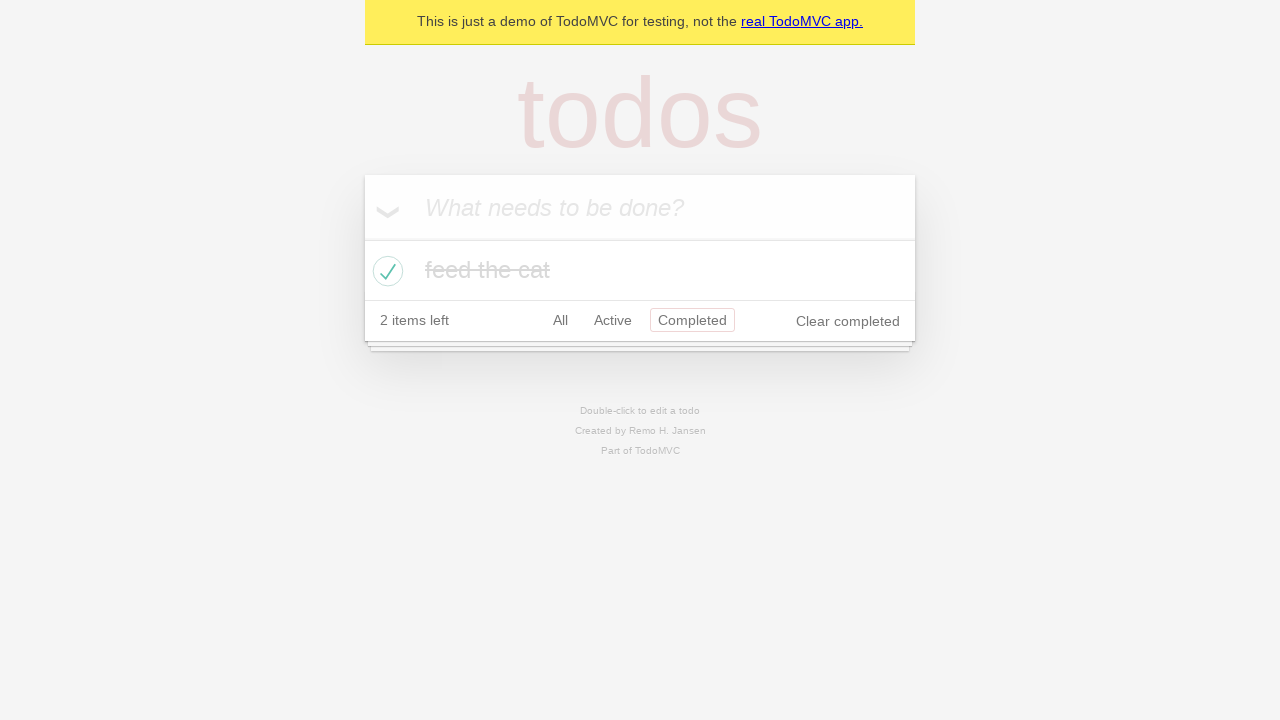

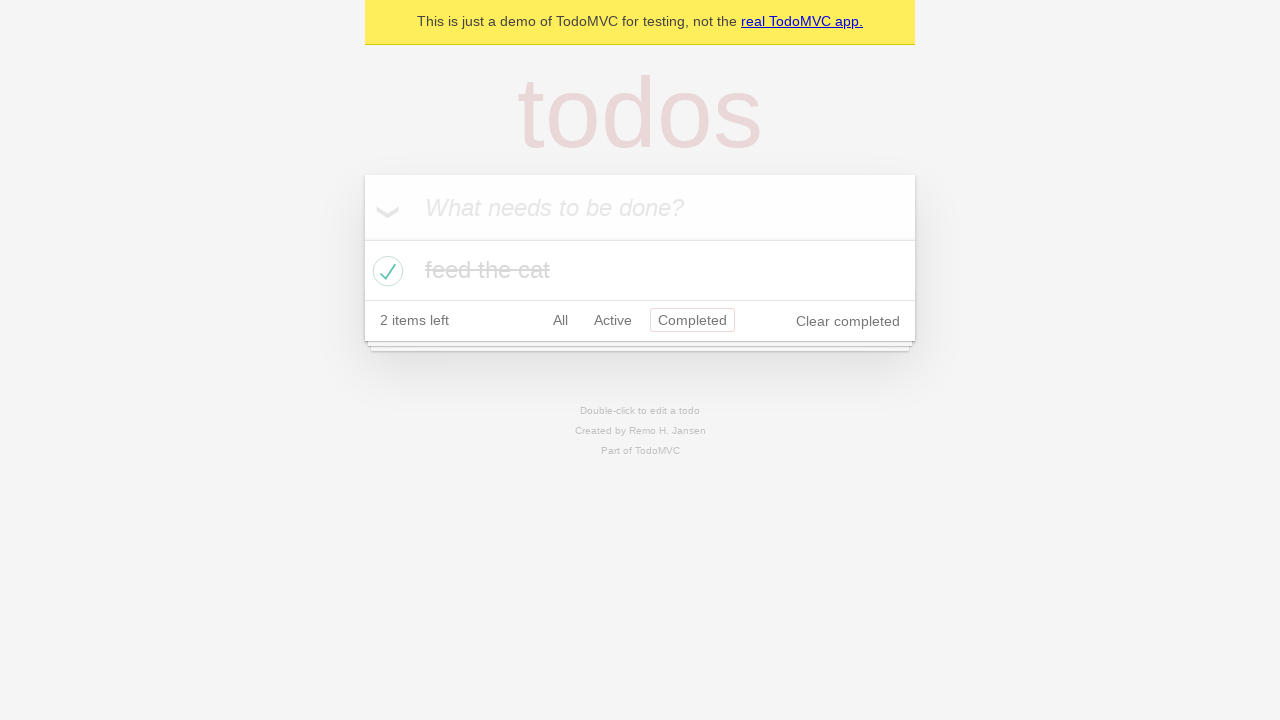